Navigates to the Inputs page and enters a number into the input field

Starting URL: https://the-internet.herokuapp.com

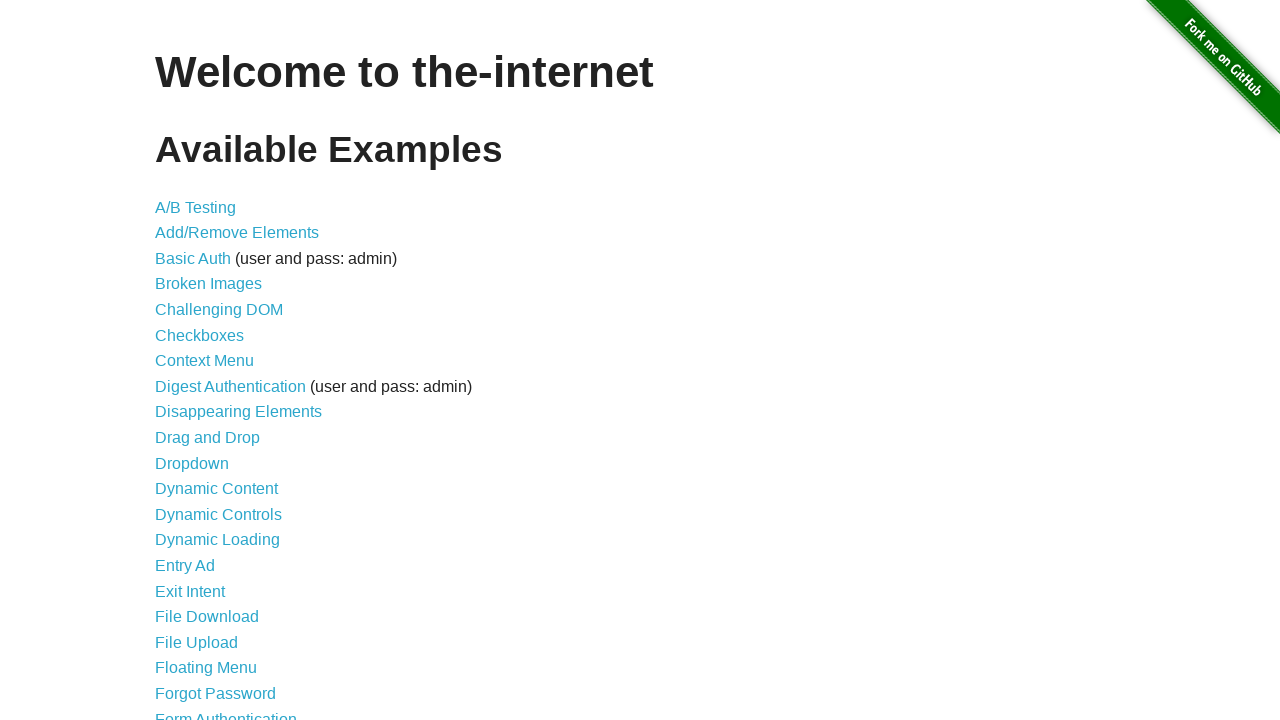

Clicked on Inputs link at (176, 361) on text=Inputs
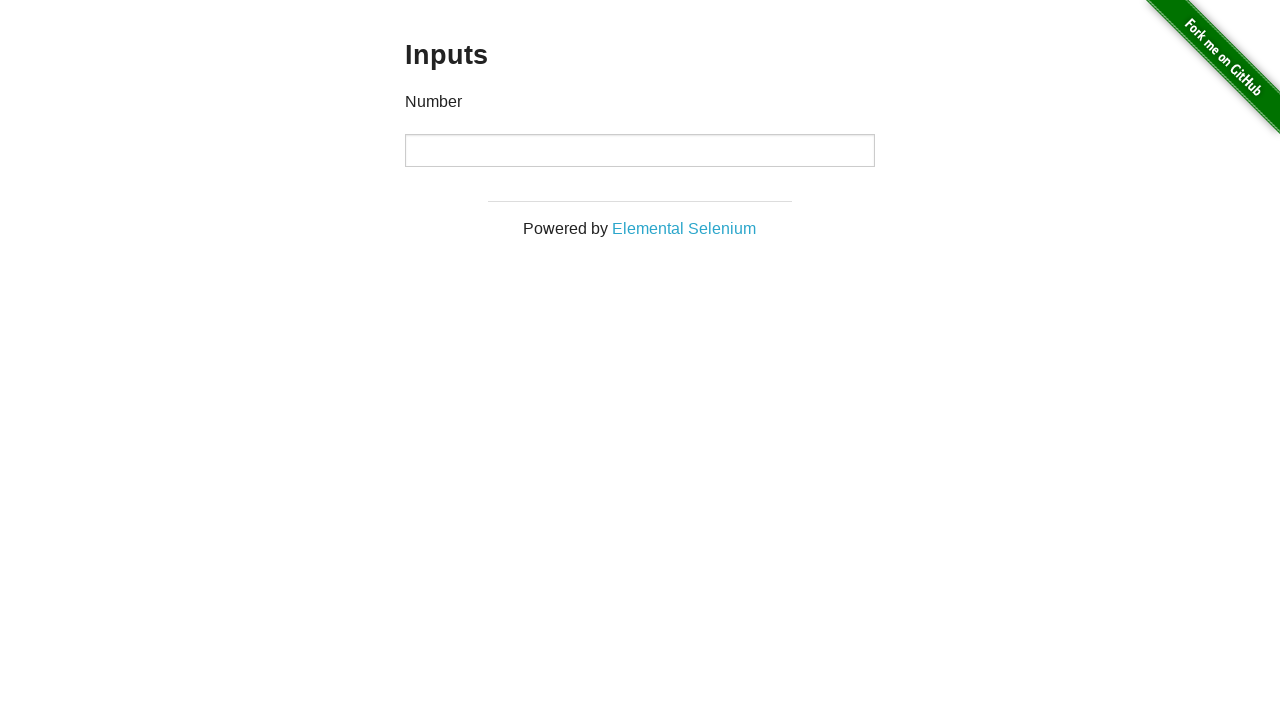

Waited for navigation to Inputs page
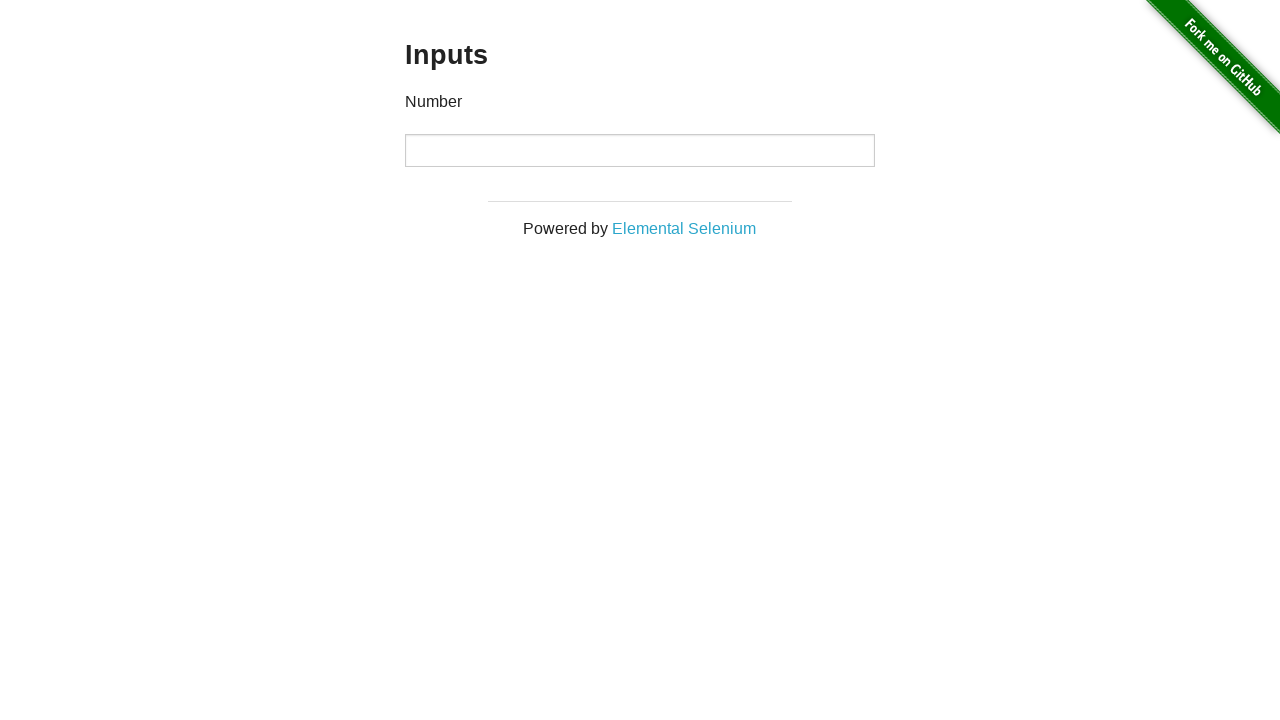

Verified page heading is 'Inputs'
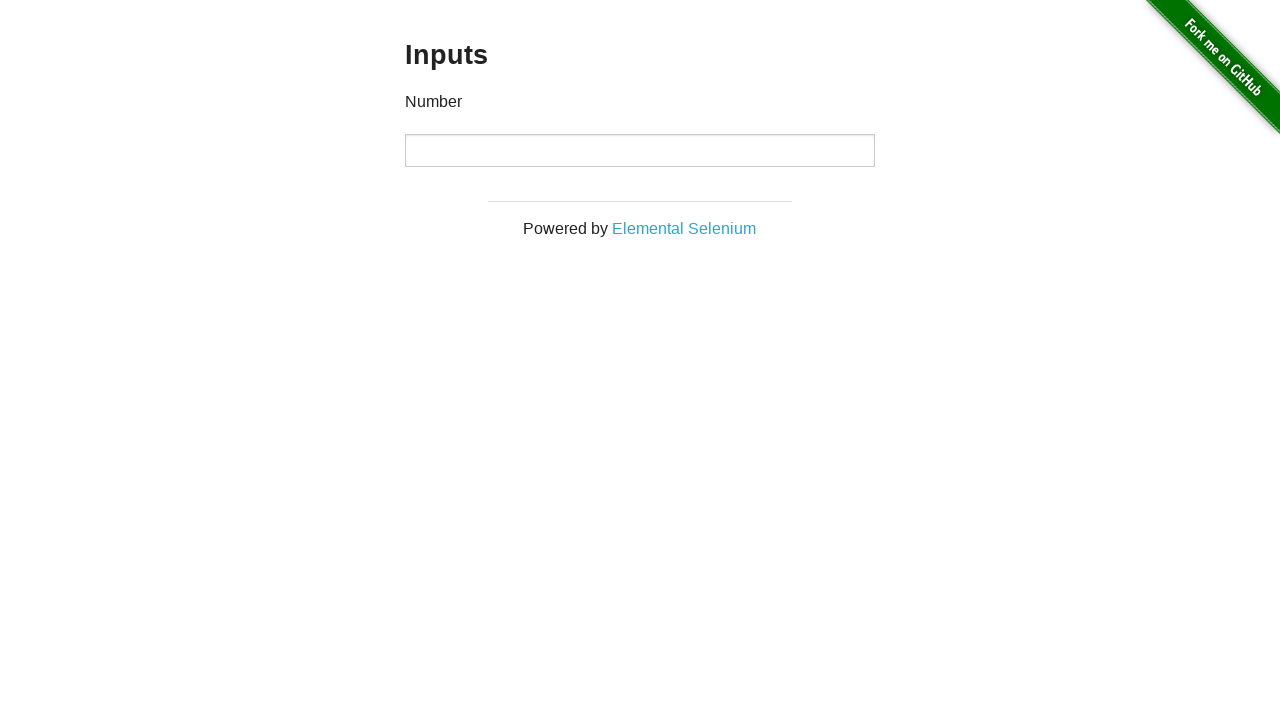

Located number input field
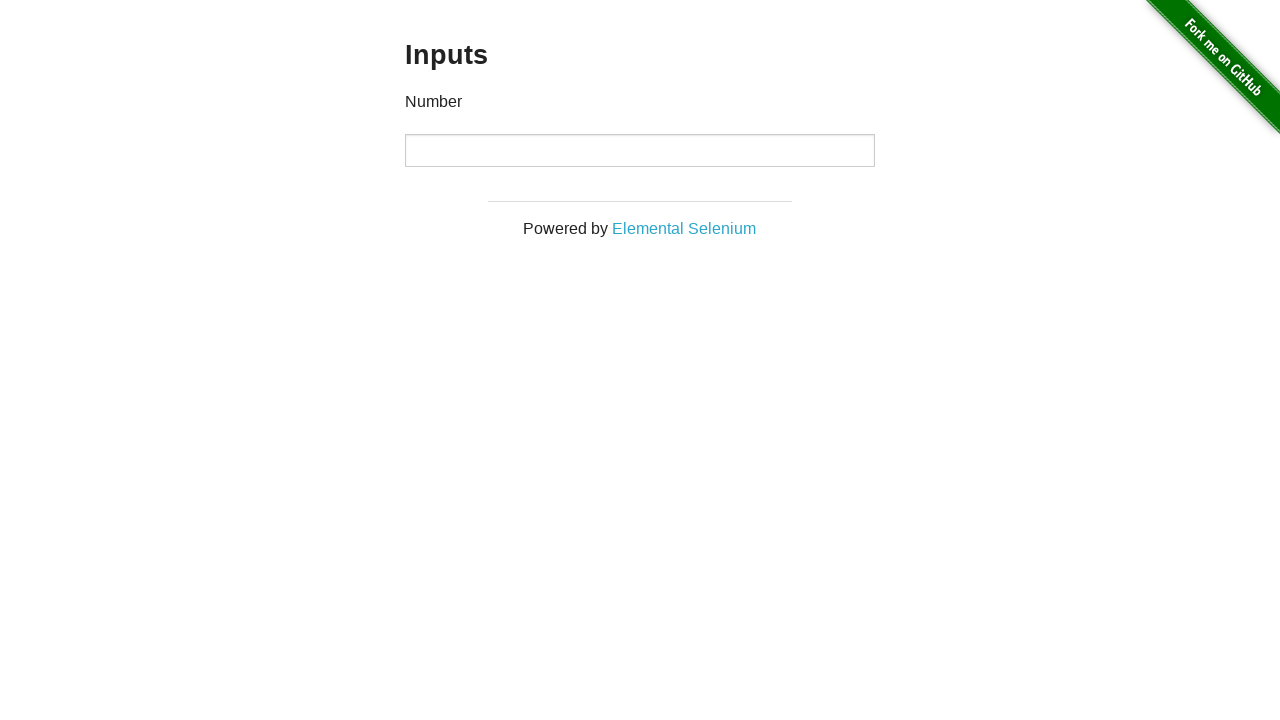

Verified number input field is visible
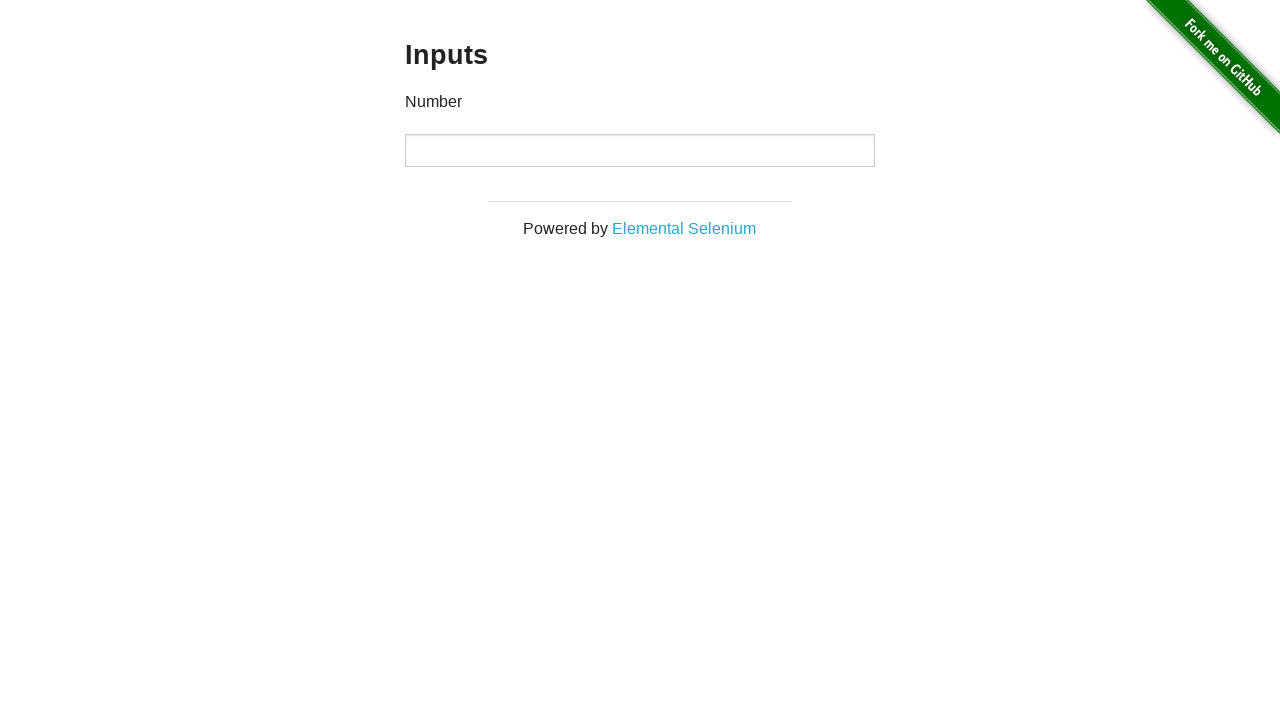

Entered value '50' into number input field on input[type='number']
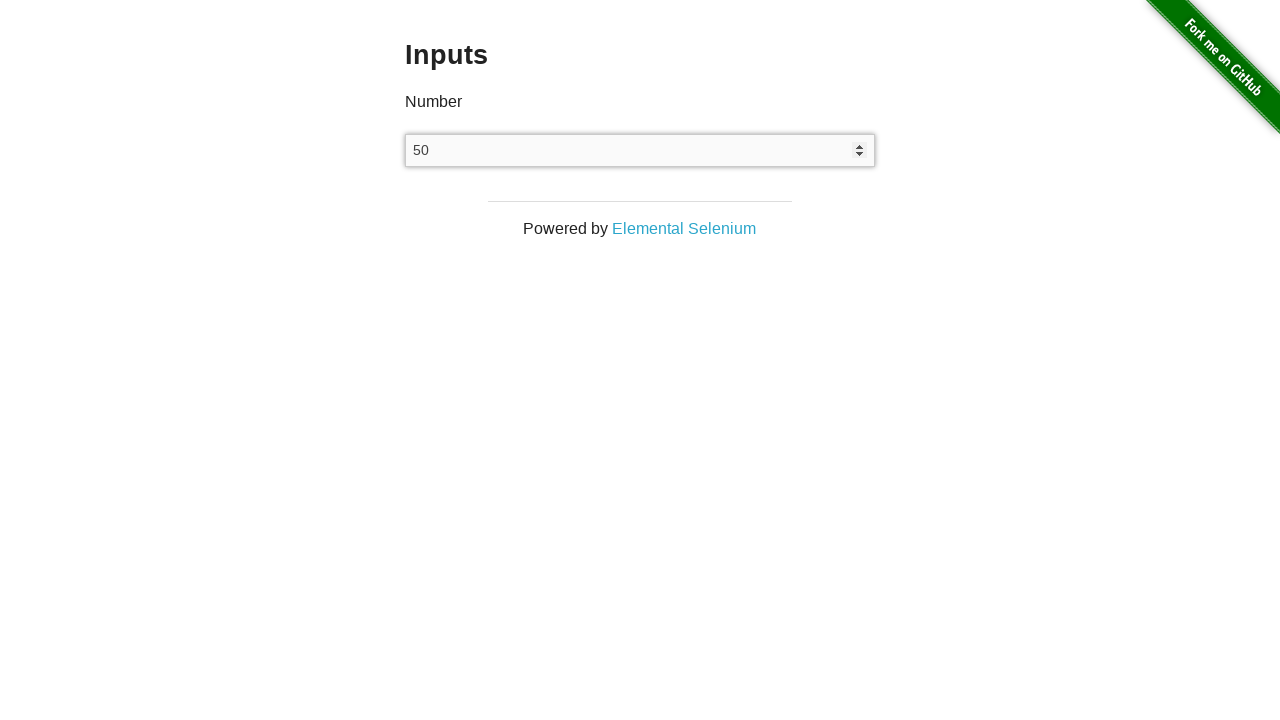

Verified input field contains value '50'
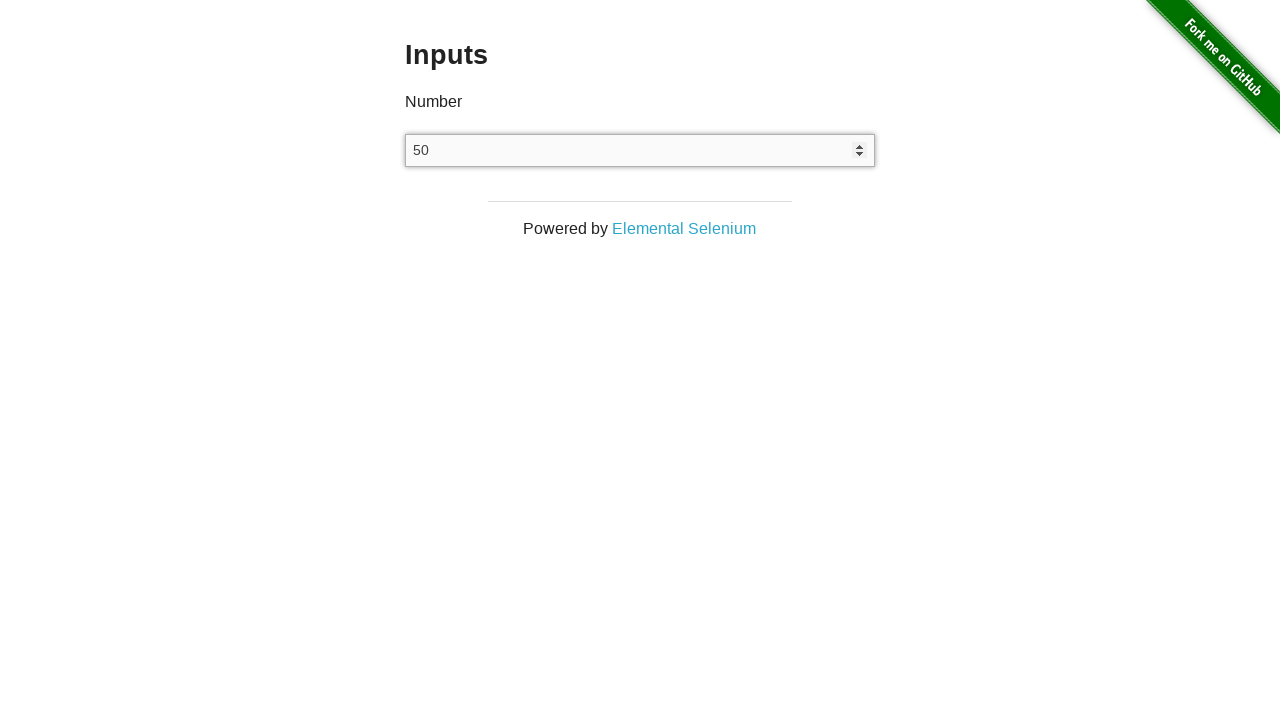

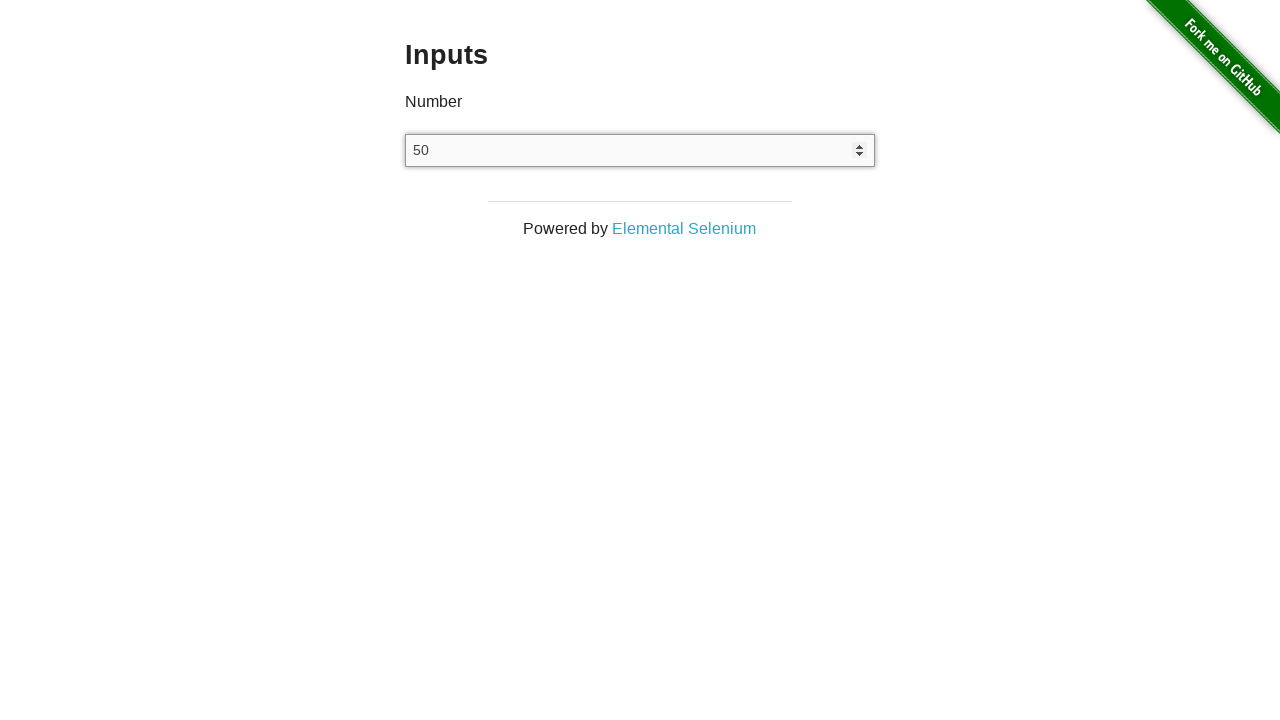